Tests handling load delays by clicking on a button that appears after a delay, demonstrating Playwright's built-in waiting capabilities.

Starting URL: http://uitestingplayground.com/

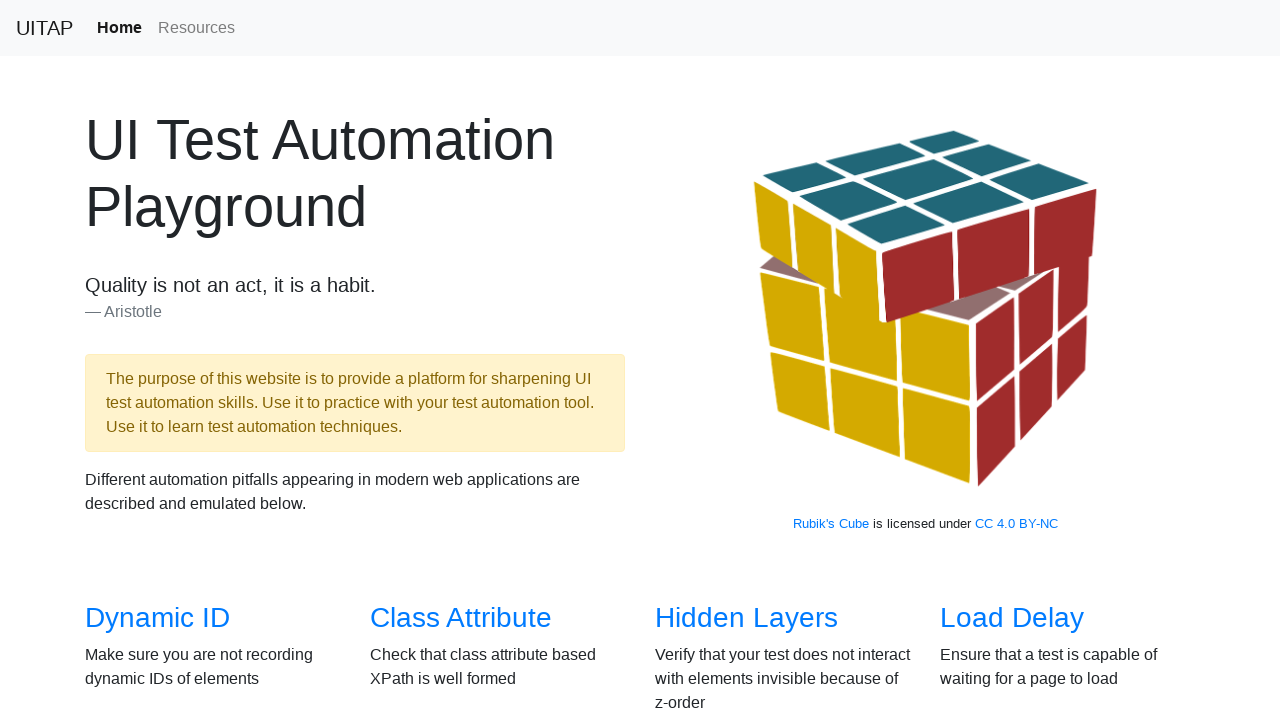

Clicked on 'Load Delay' link to navigate to the challenge page at (1012, 618) on internal:role=link[name="Load Delay"i]
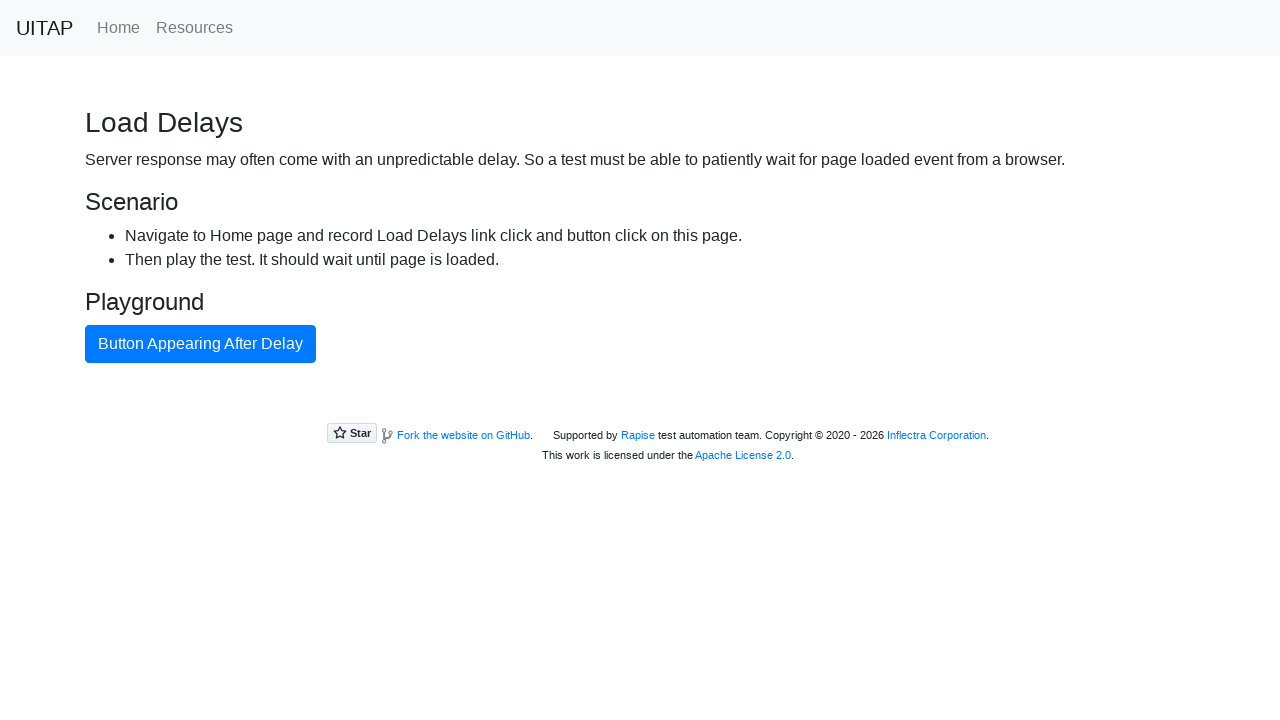

Clicked on button that appeared after delay at (200, 344) on internal:role=button[name="Button Appearing After Delay"i]
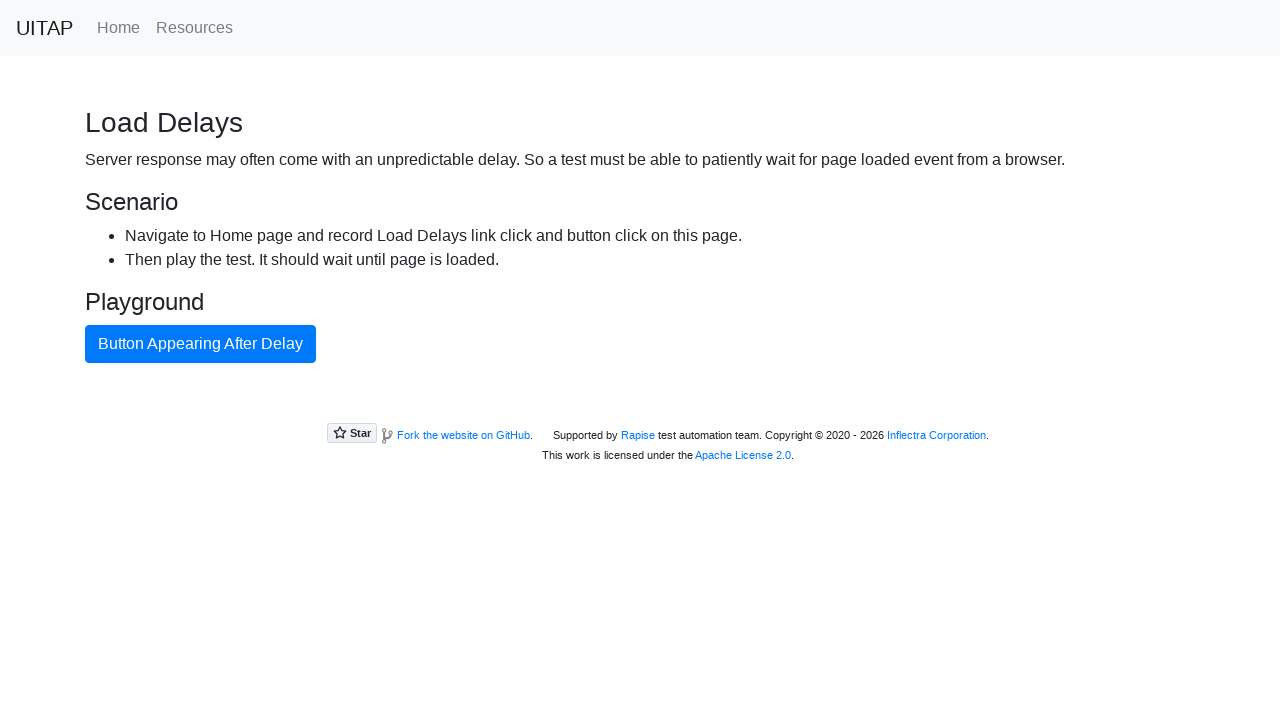

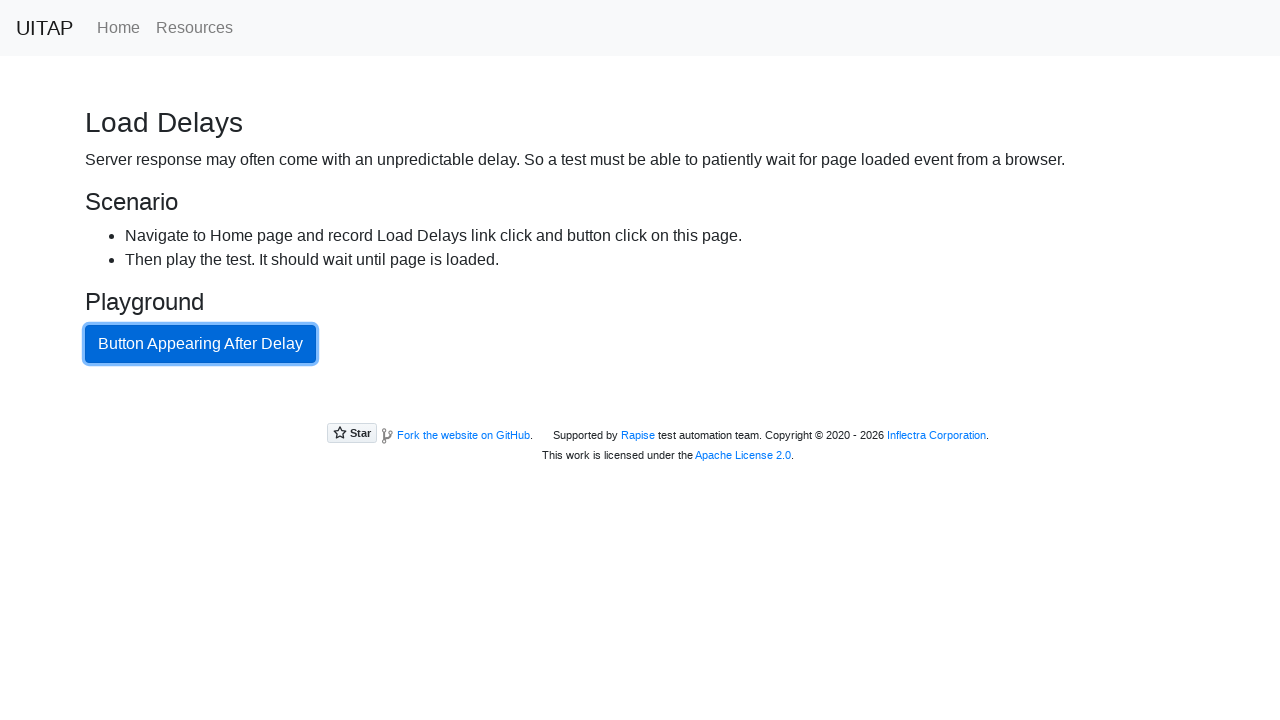